Tests that the contact form validates required fields and blocks submission when fields are empty.

Starting URL: https://nadildulran.netlify.app/

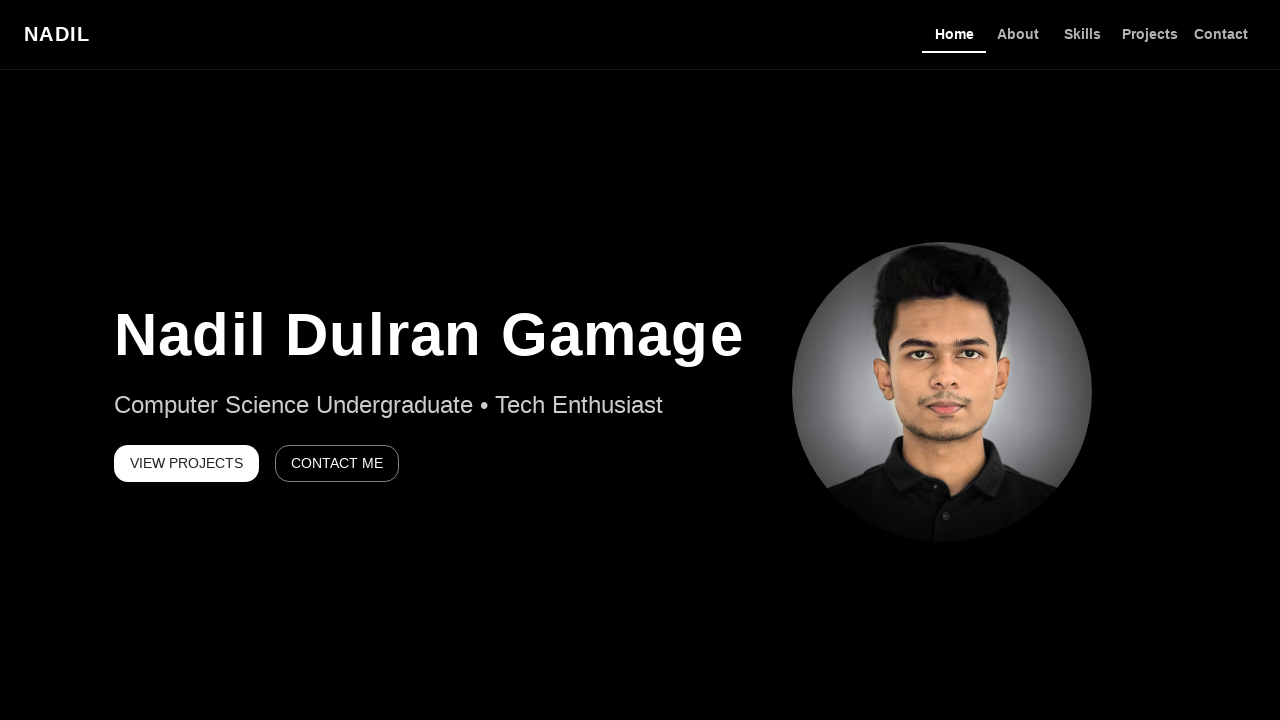

Waited for page to reach domcontentloaded state
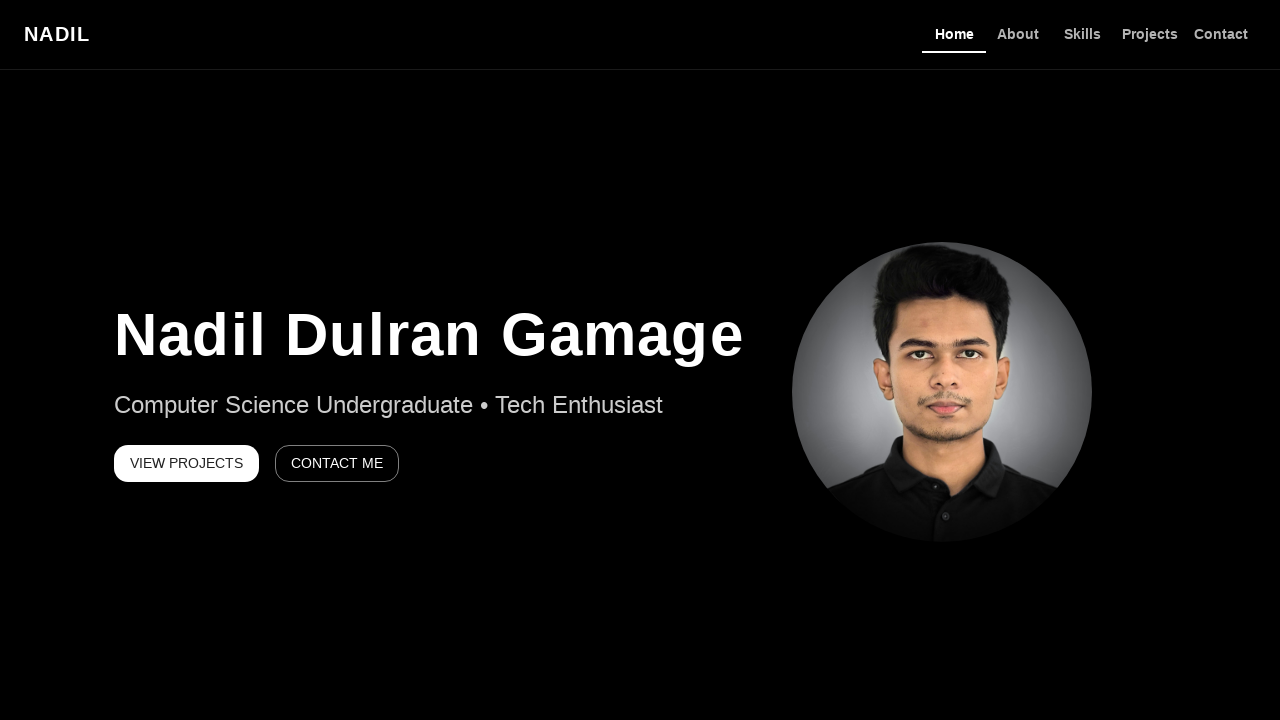

Root element #root loaded and visible
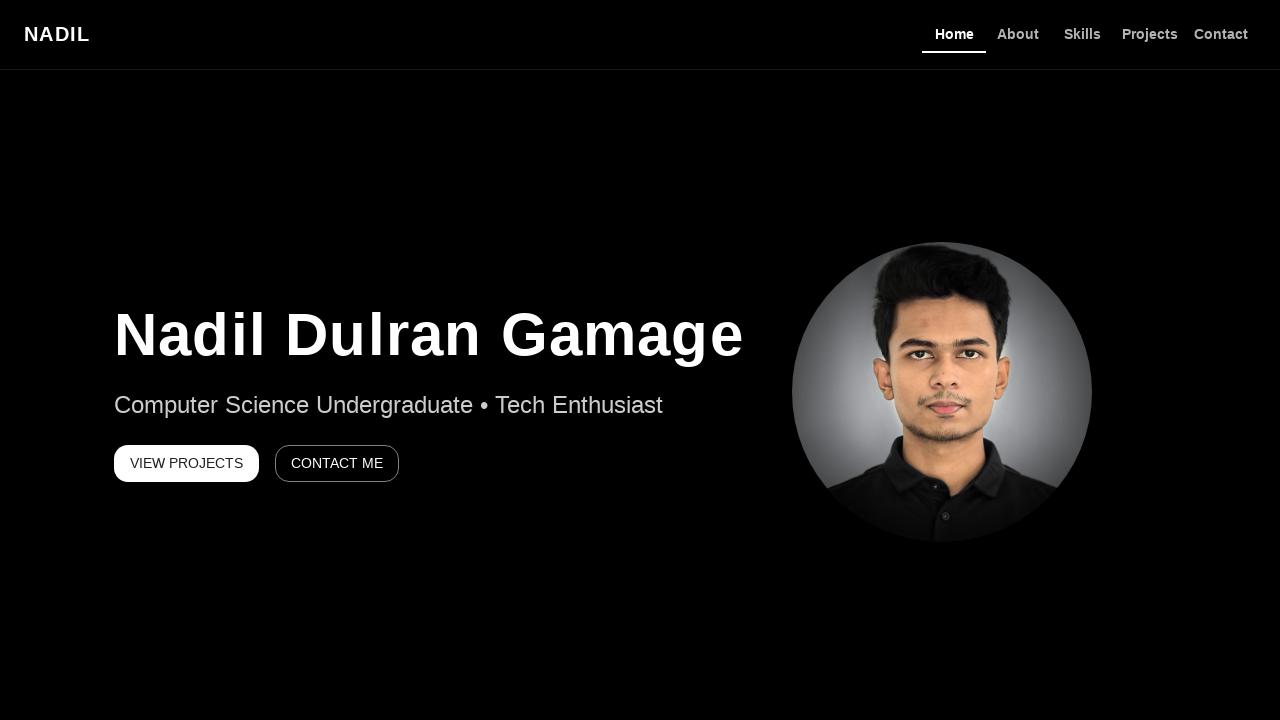

Located contact link by href attribute
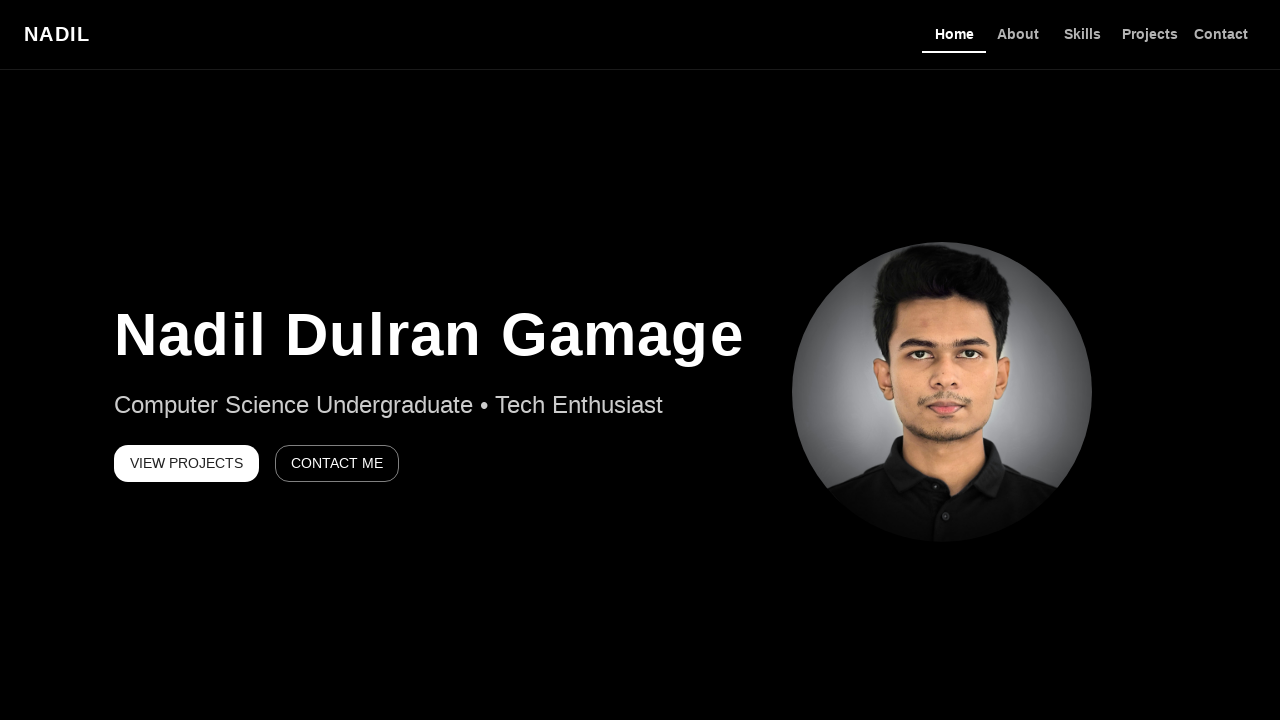

Contact link not found by href, located Contact button instead
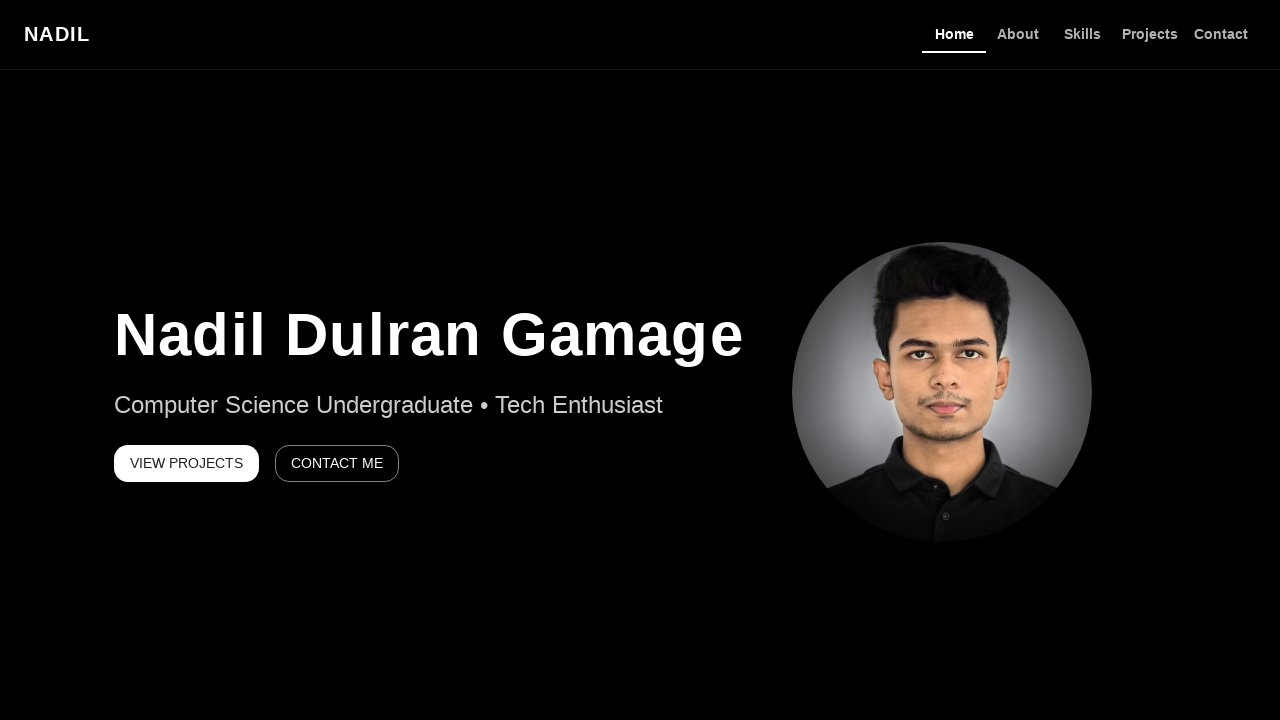

Clicked contact link/button to navigate to contact section at (1221, 34) on xpath=//button[normalize-space()='Contact'] >> nth=0
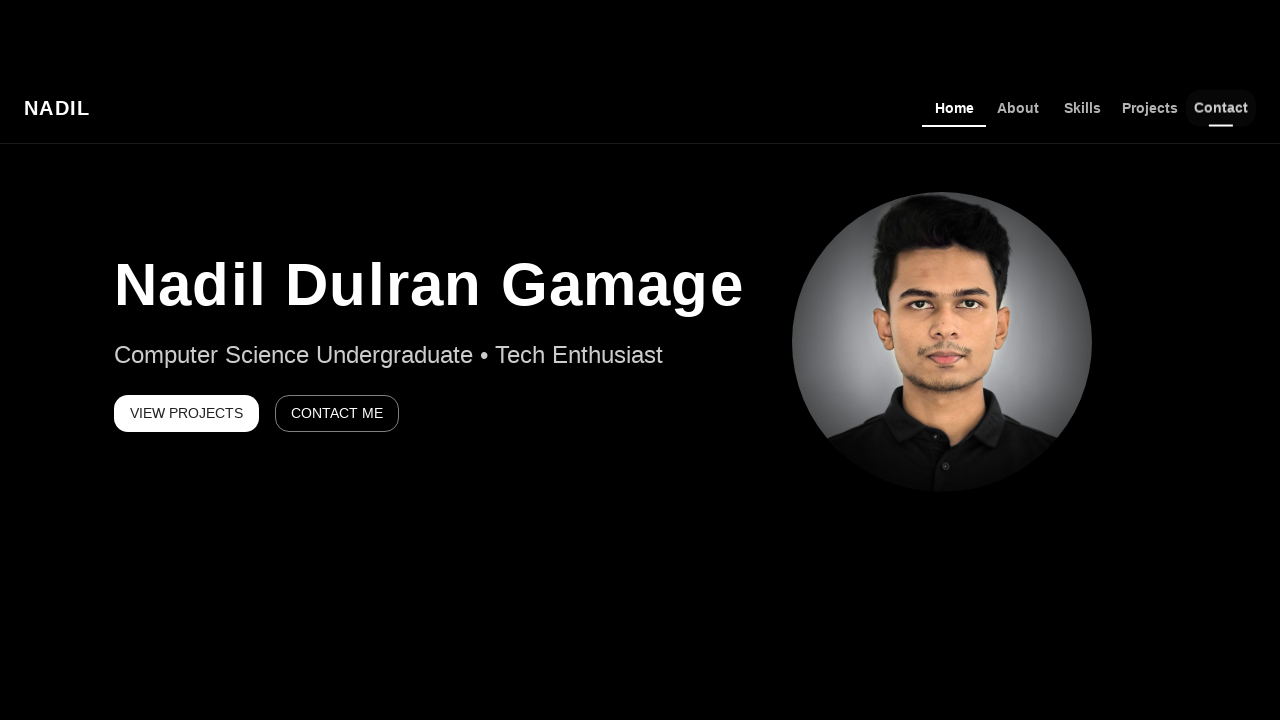

Contact section header appeared on page
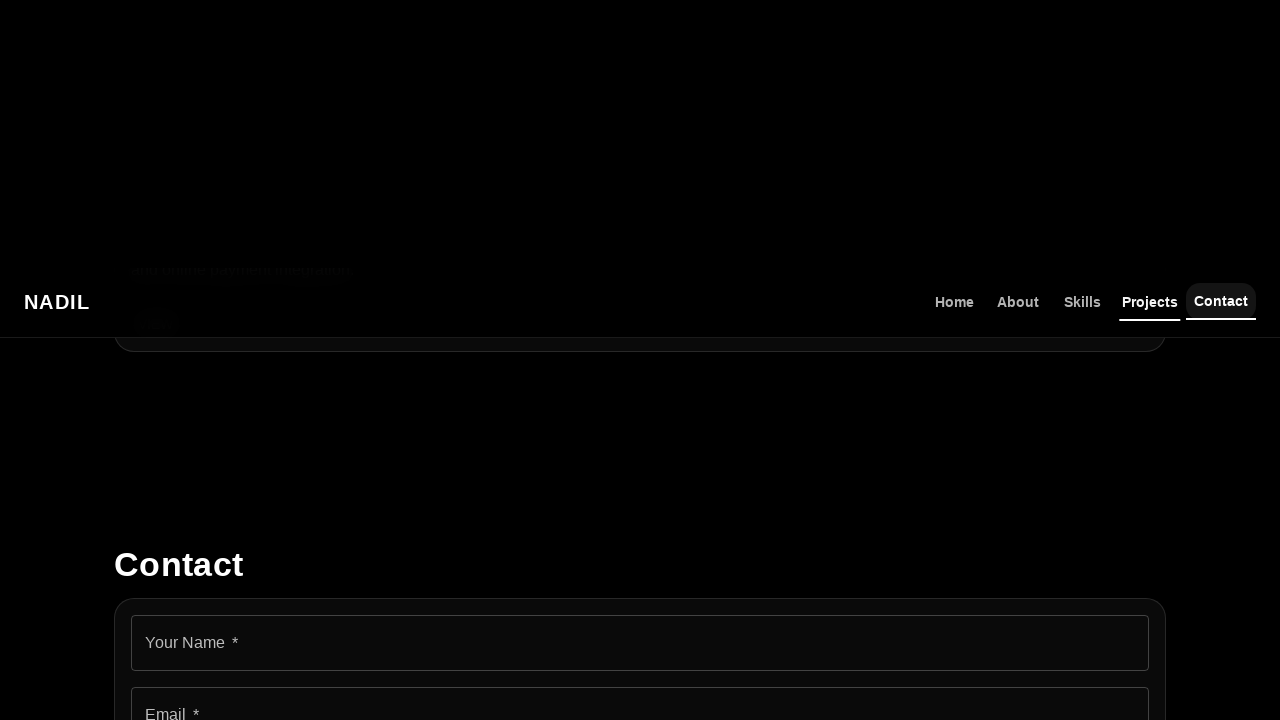

Located SEND/Send button in contact form
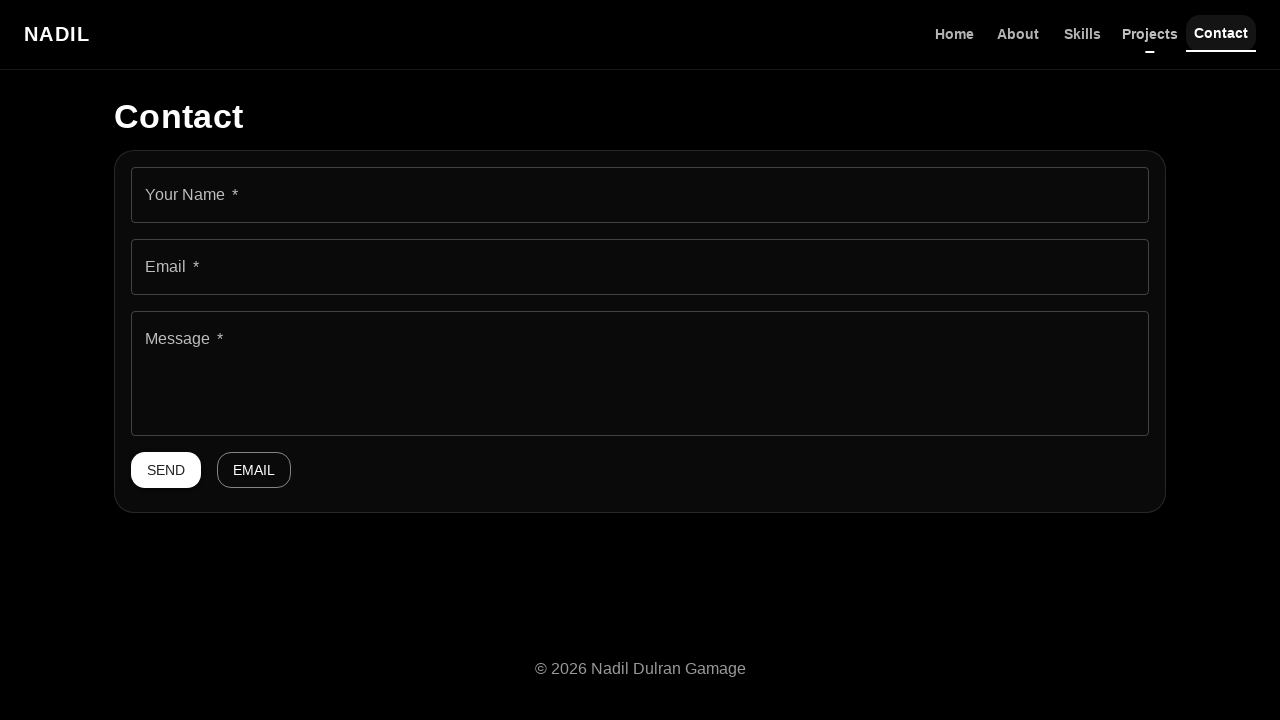

Clicked SEND button without filling required fields at (166, 470) on xpath=//button[normalize-space()='SEND' or contains(.,'Send')] >> nth=0
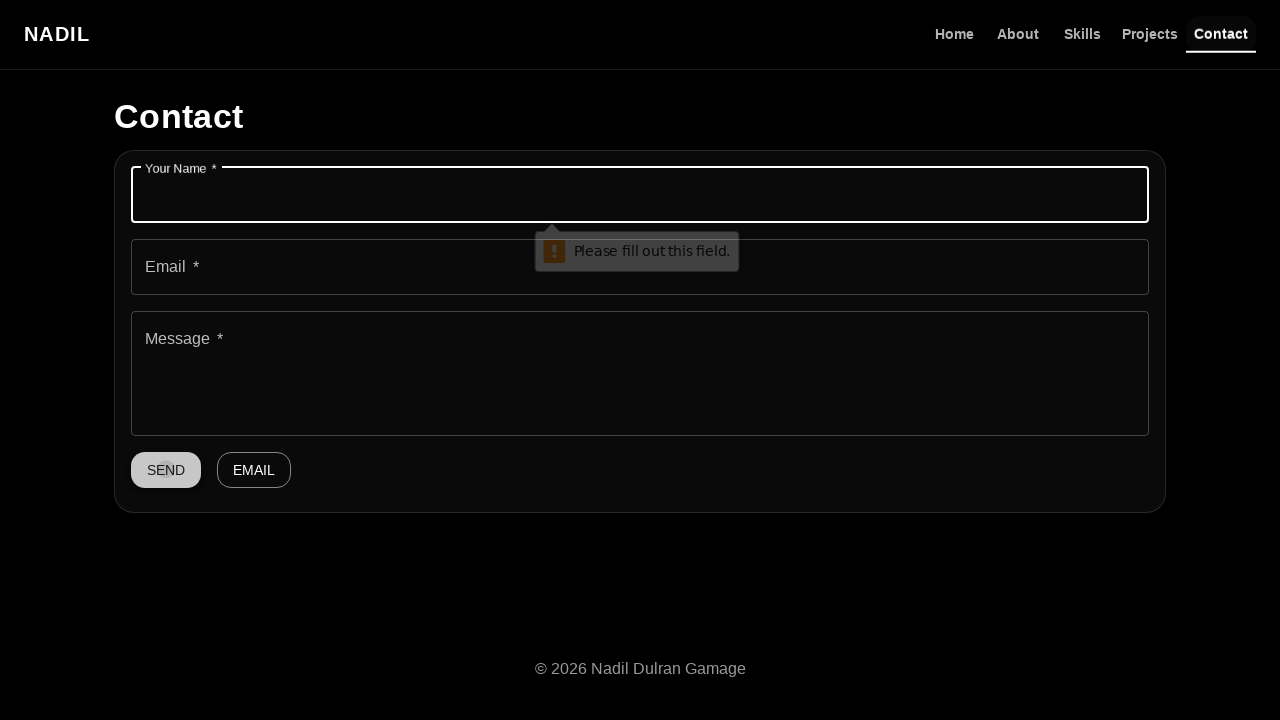

Evaluated validity of name field - result indicates form validation active
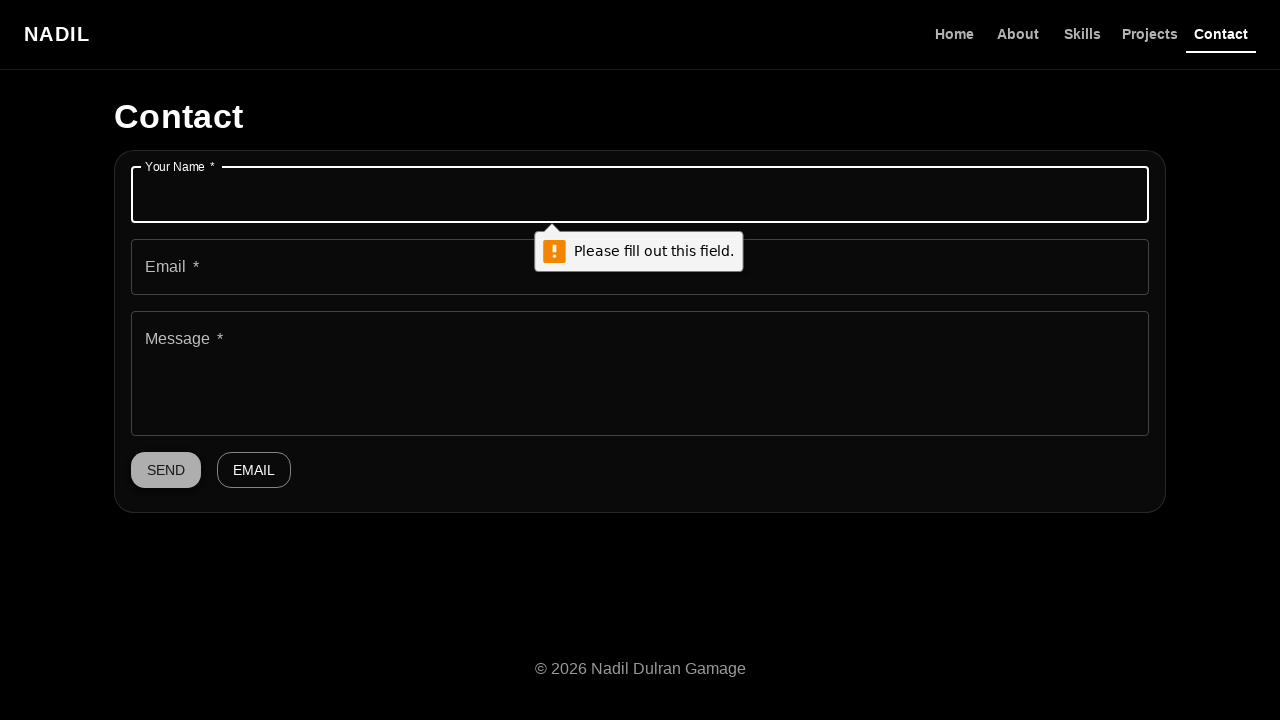

Evaluated validity of email field - result indicates form validation active
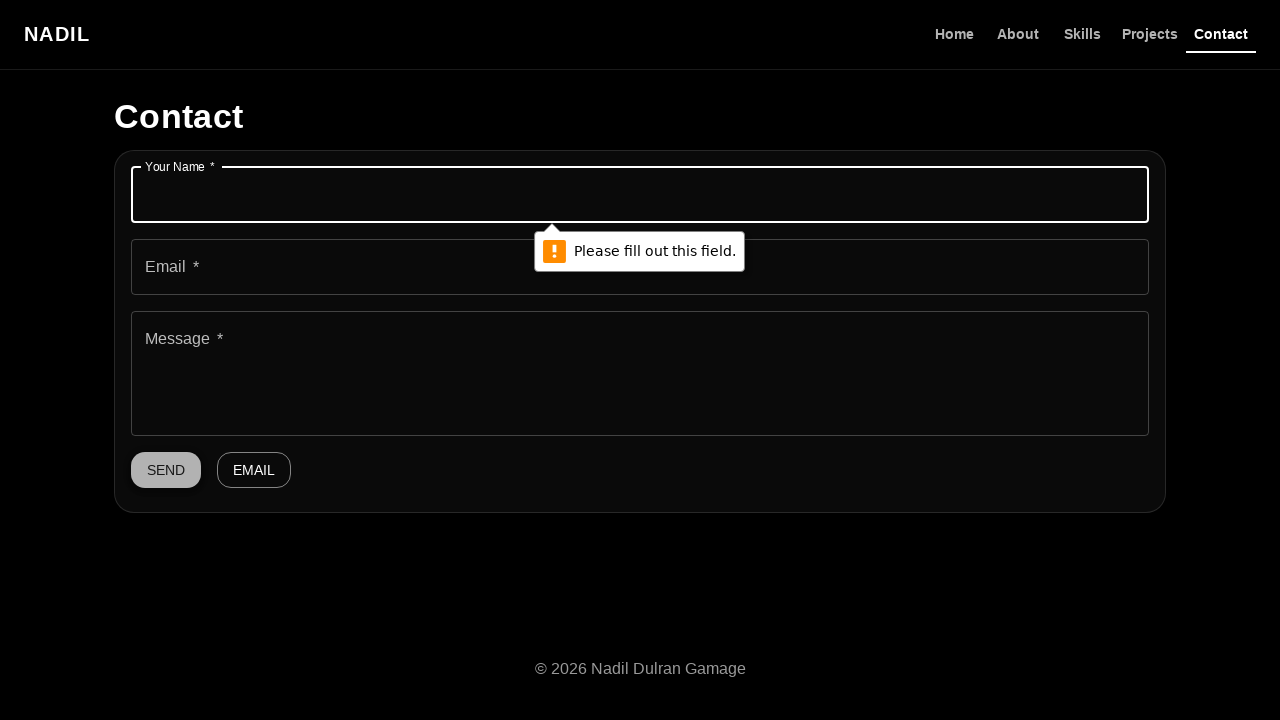

Evaluated validity of message field - result indicates form validation active
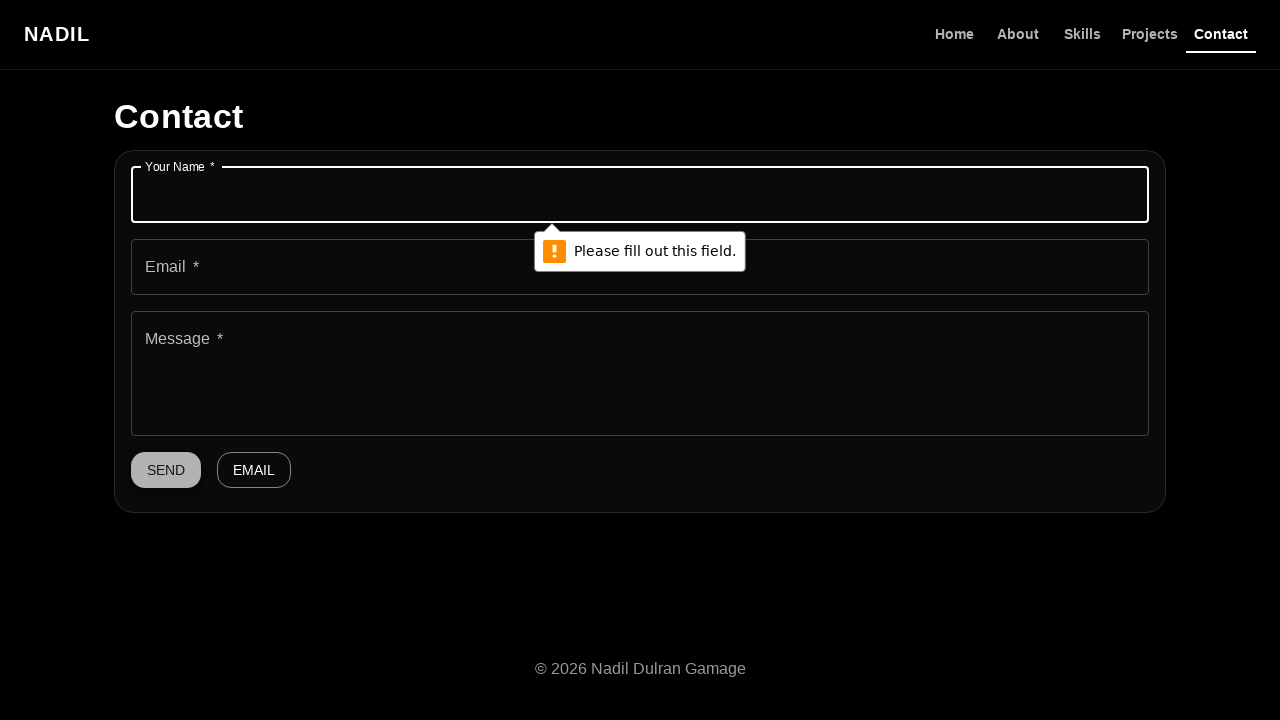

Assertion passed: at least one required field is invalid, confirming required field validation works
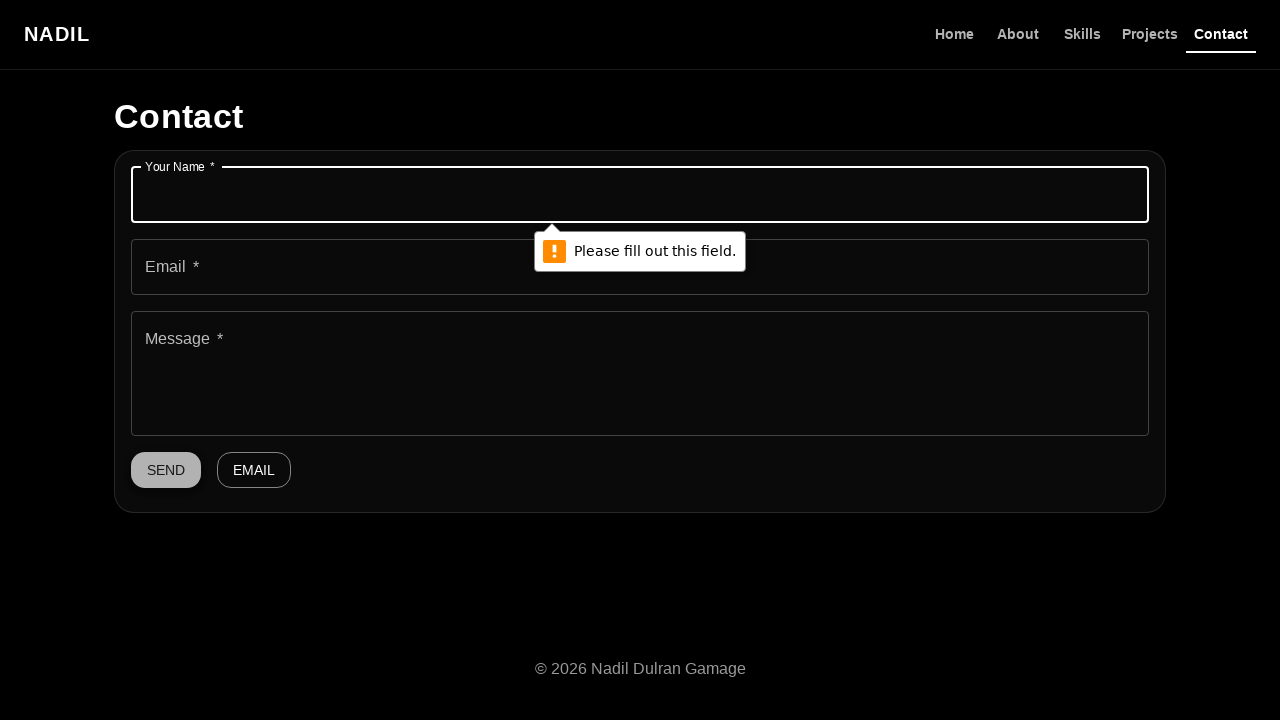

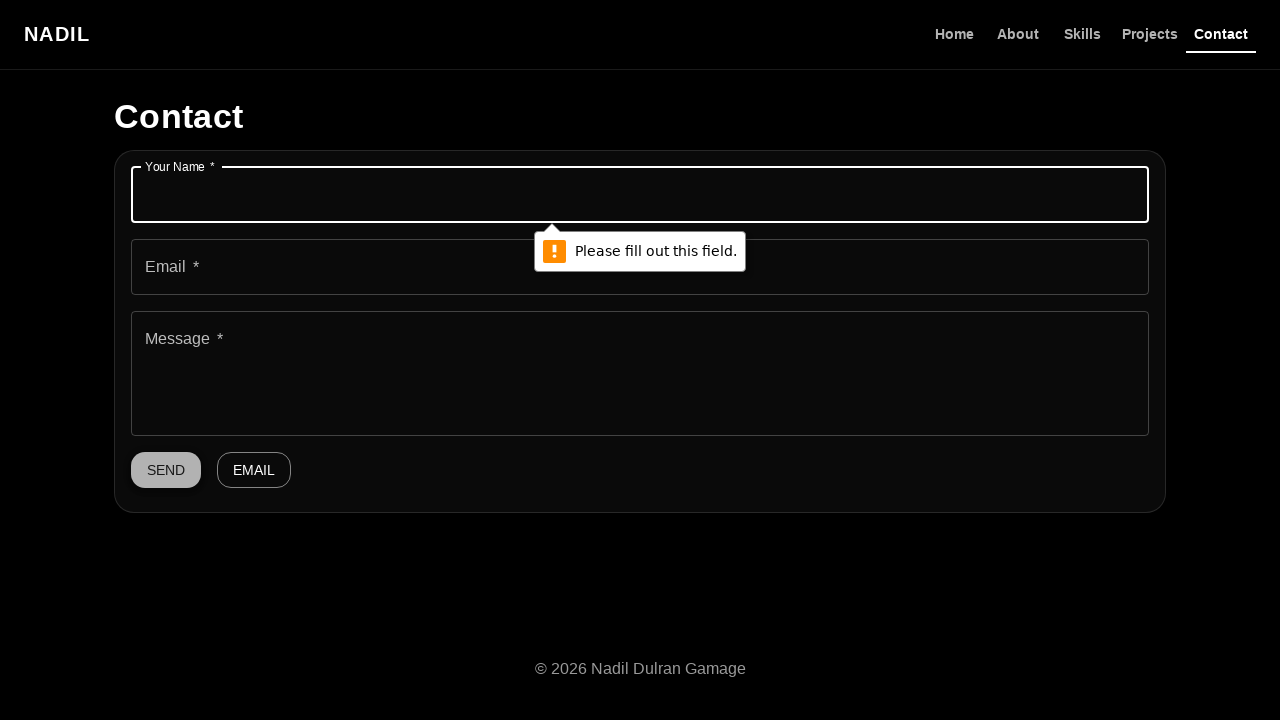